Tests keyboard input functionality by typing text into an input field, selecting all text with Ctrl+A, and then deleting it with Backspace

Starting URL: https://the-internet.herokuapp.com/key_presses

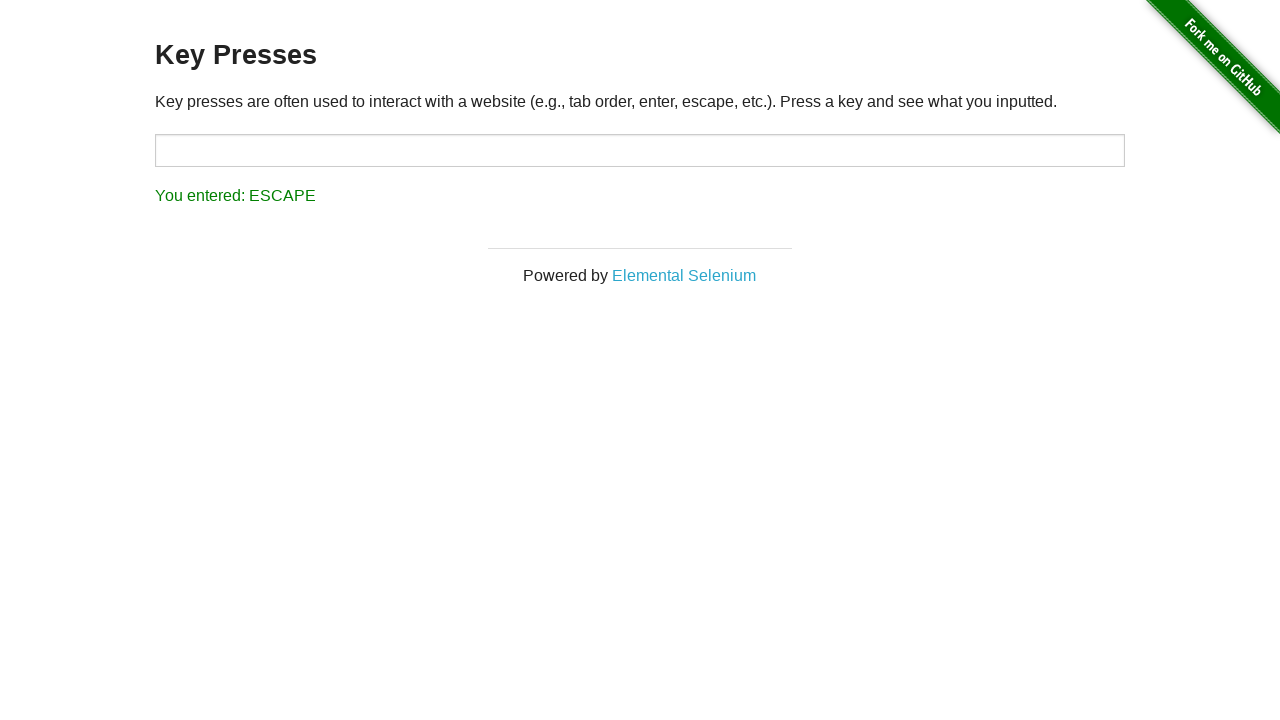

Typed random text 'xkqmrpwlvztyh' into the input field on input#target
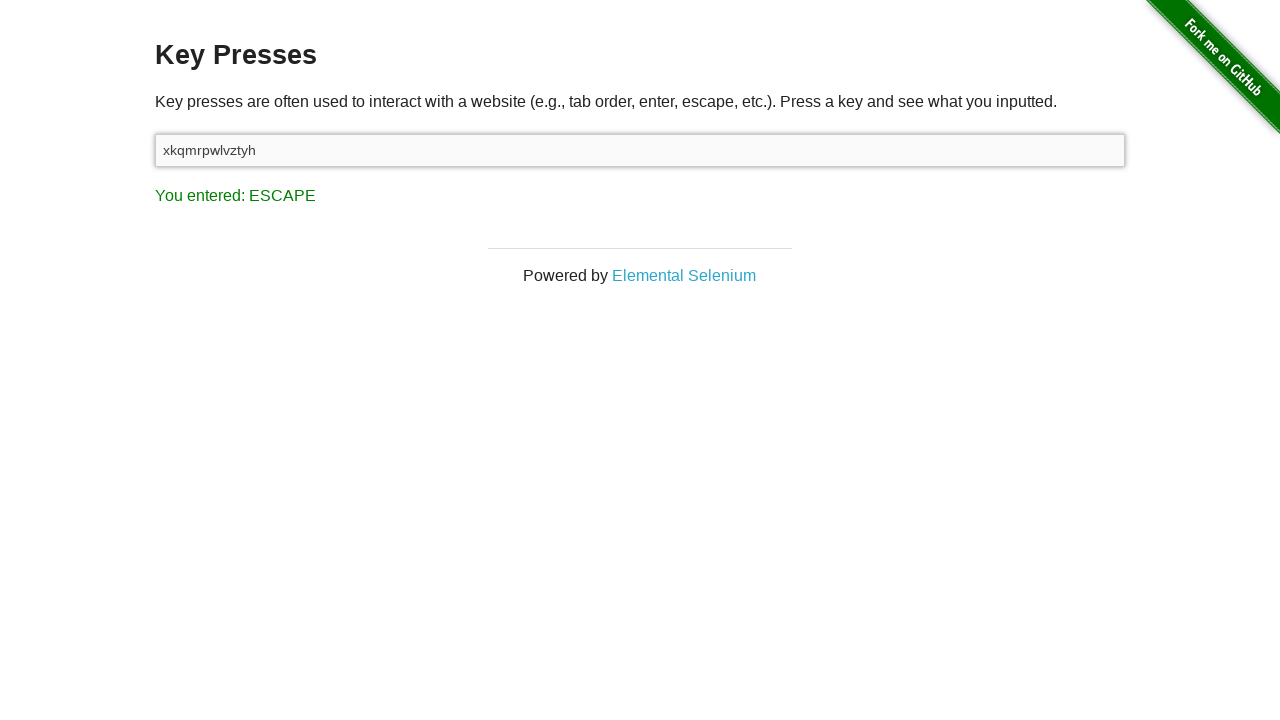

Selected all text in input field using Ctrl+A
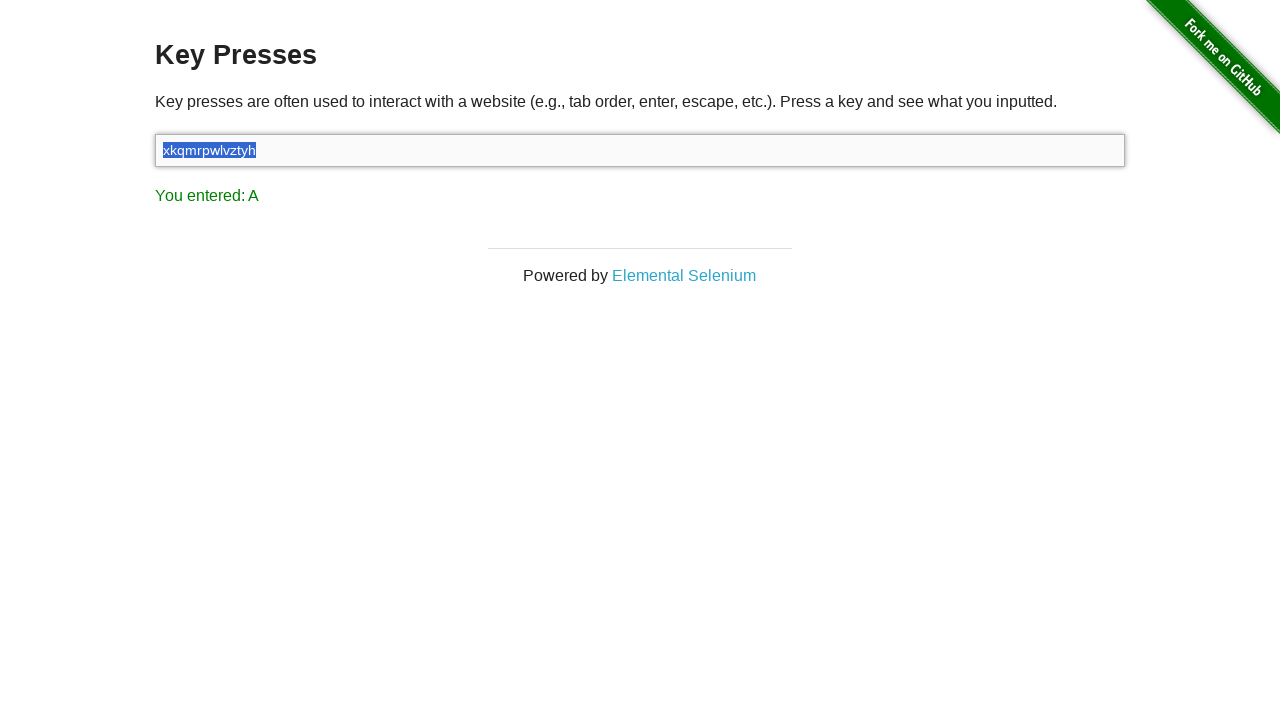

Deleted selected text using Backspace
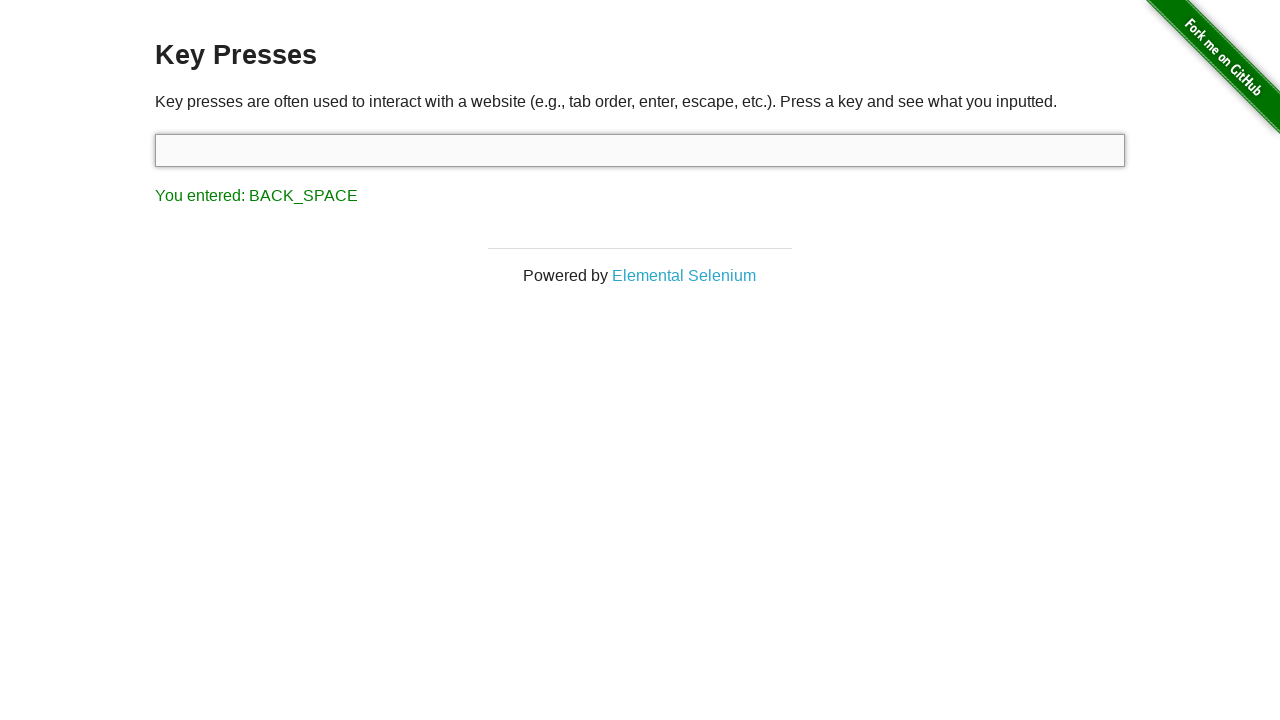

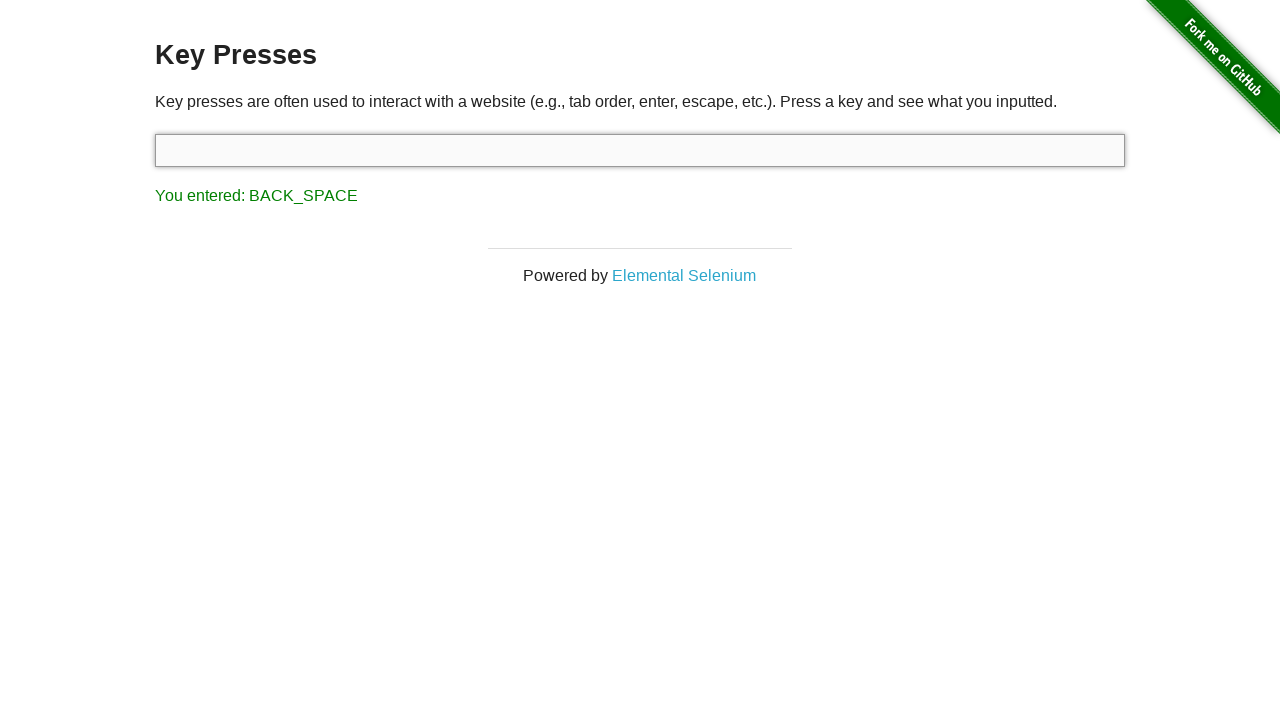